Tests JavaScript prompt alert functionality on W3Schools by switching to an iframe and clicking a button that triggers a JS prompt dialog

Starting URL: https://www.w3schools.com/js/tryit.asp?filename=tryjs_prompt

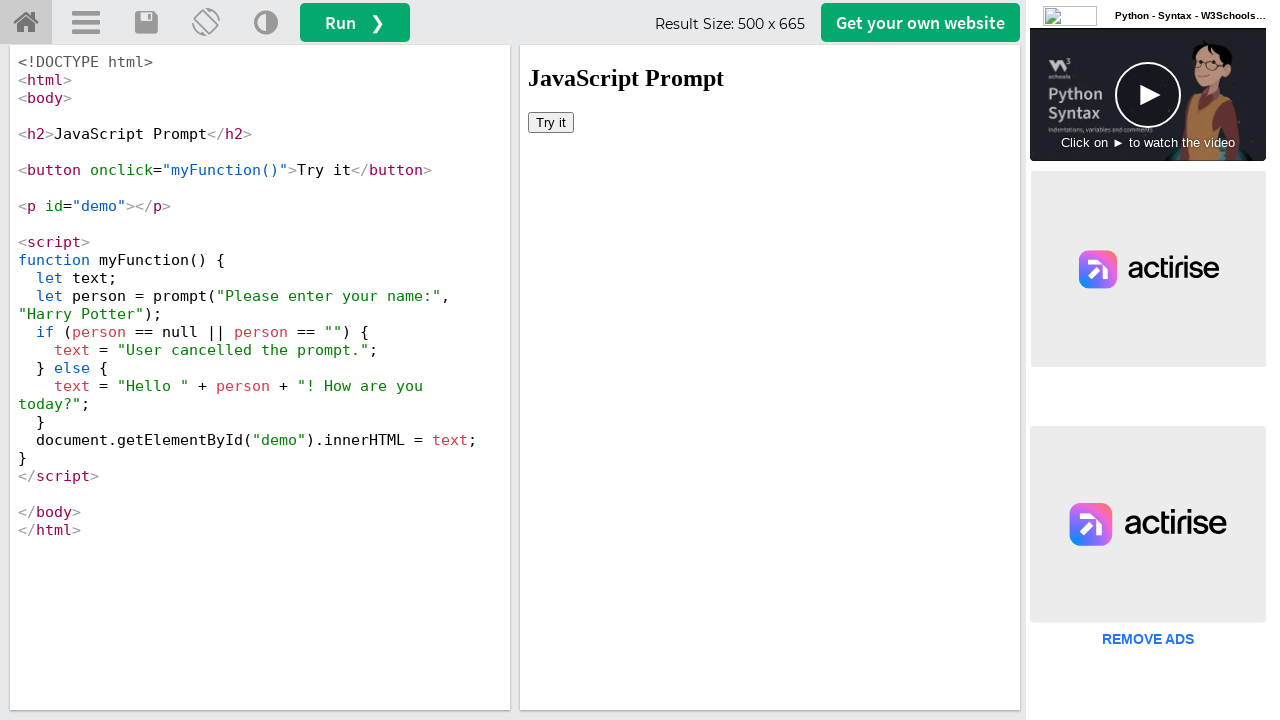

Located iframe with ID 'iframeResult'
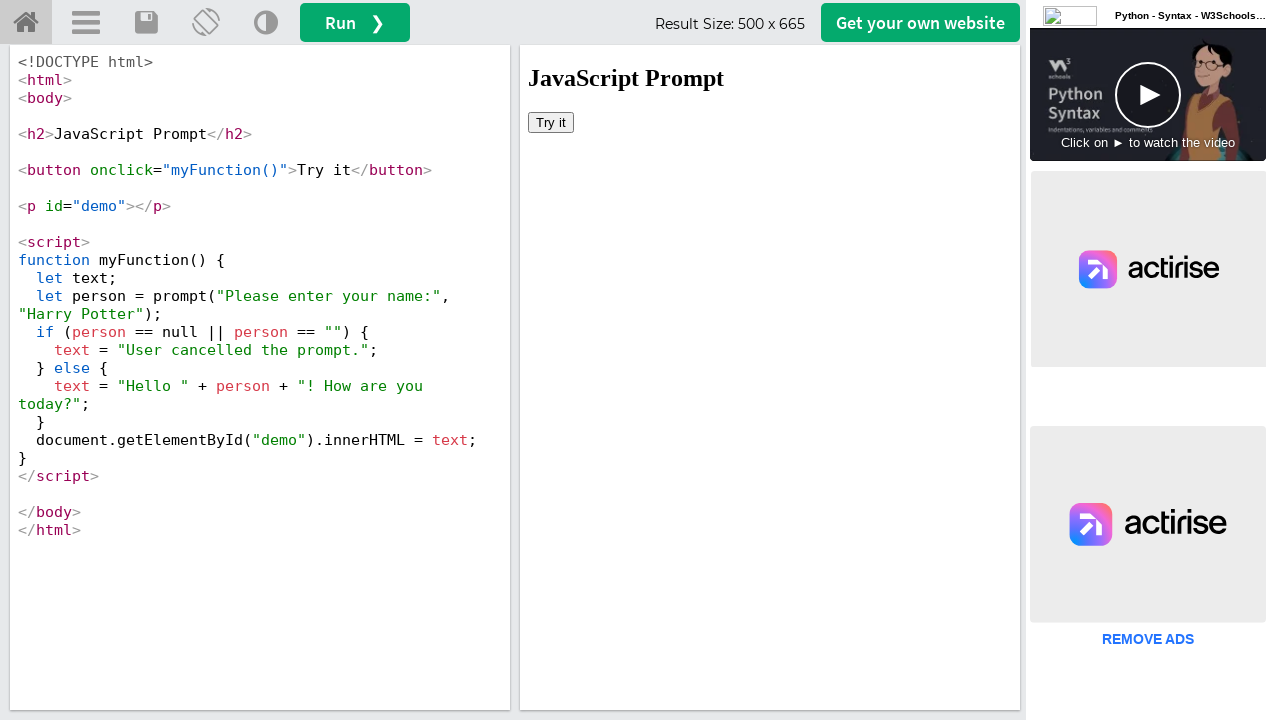

Set up dialog handler to accept prompts
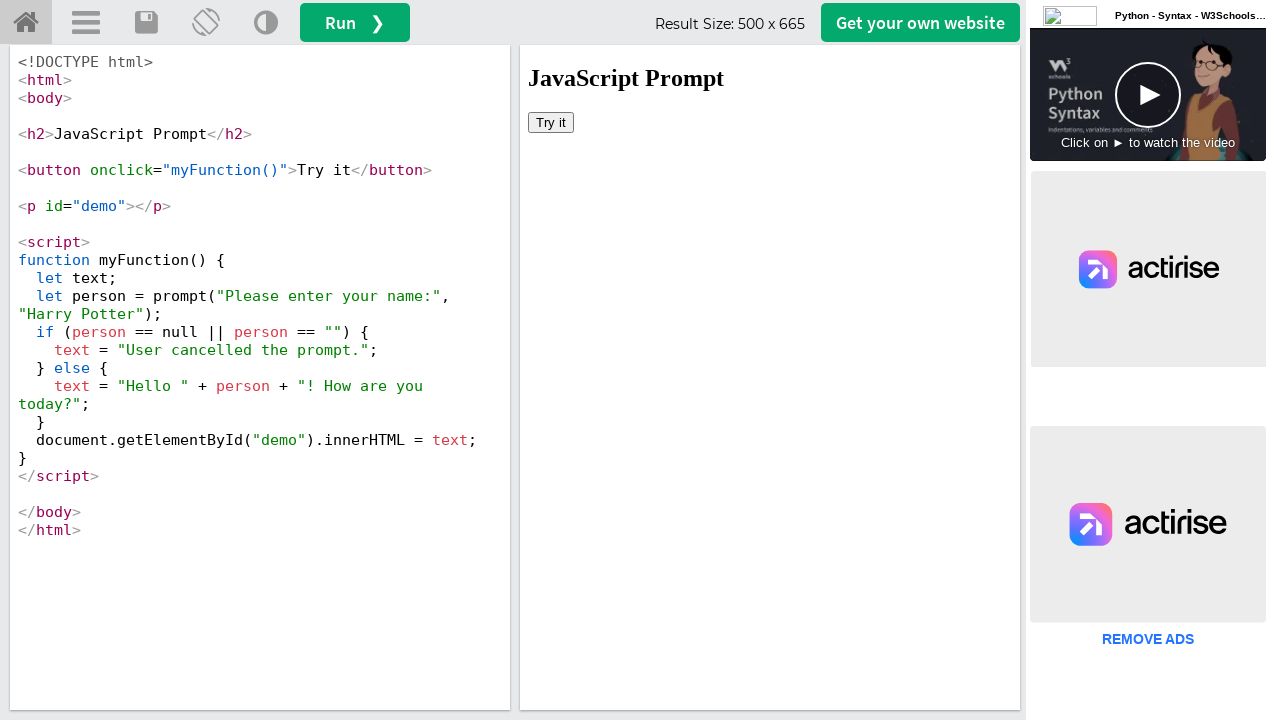

Clicked button in iframe that triggers JS prompt dialog at (551, 122) on #iframeResult >> internal:control=enter-frame >> xpath=//button[@onclick='myFunc
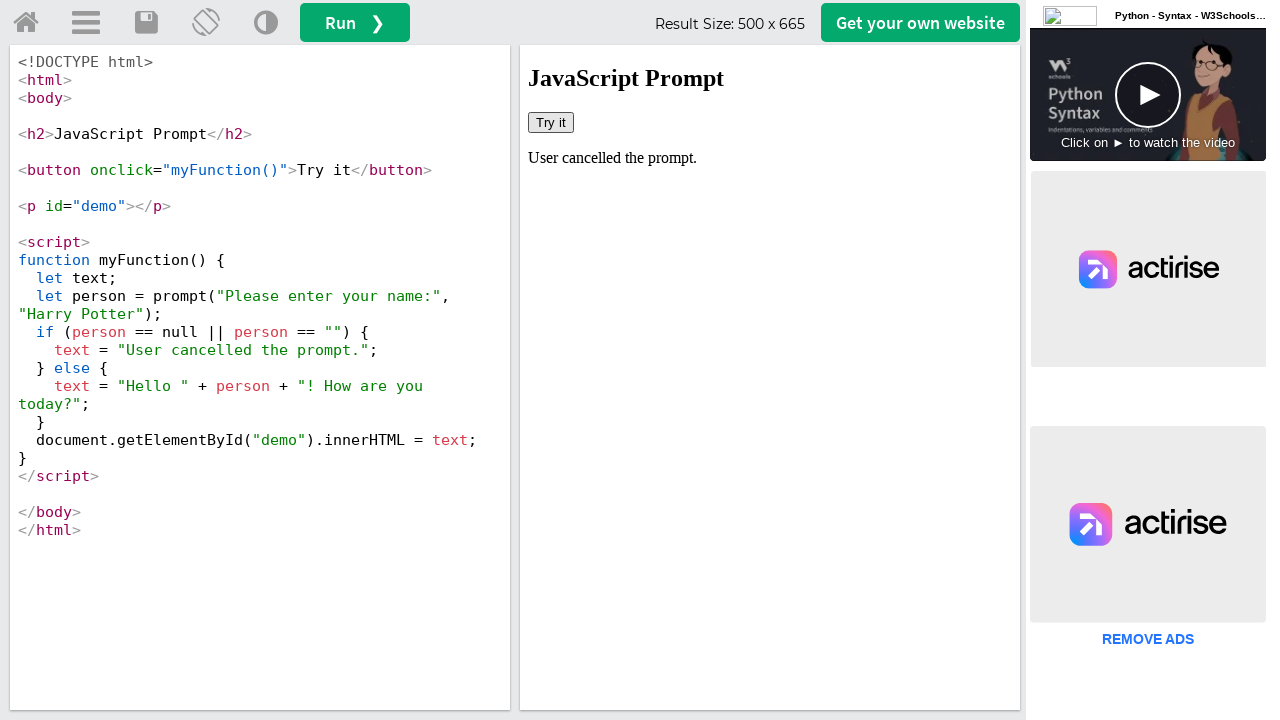

Waited 2 seconds for dialog and page changes to complete
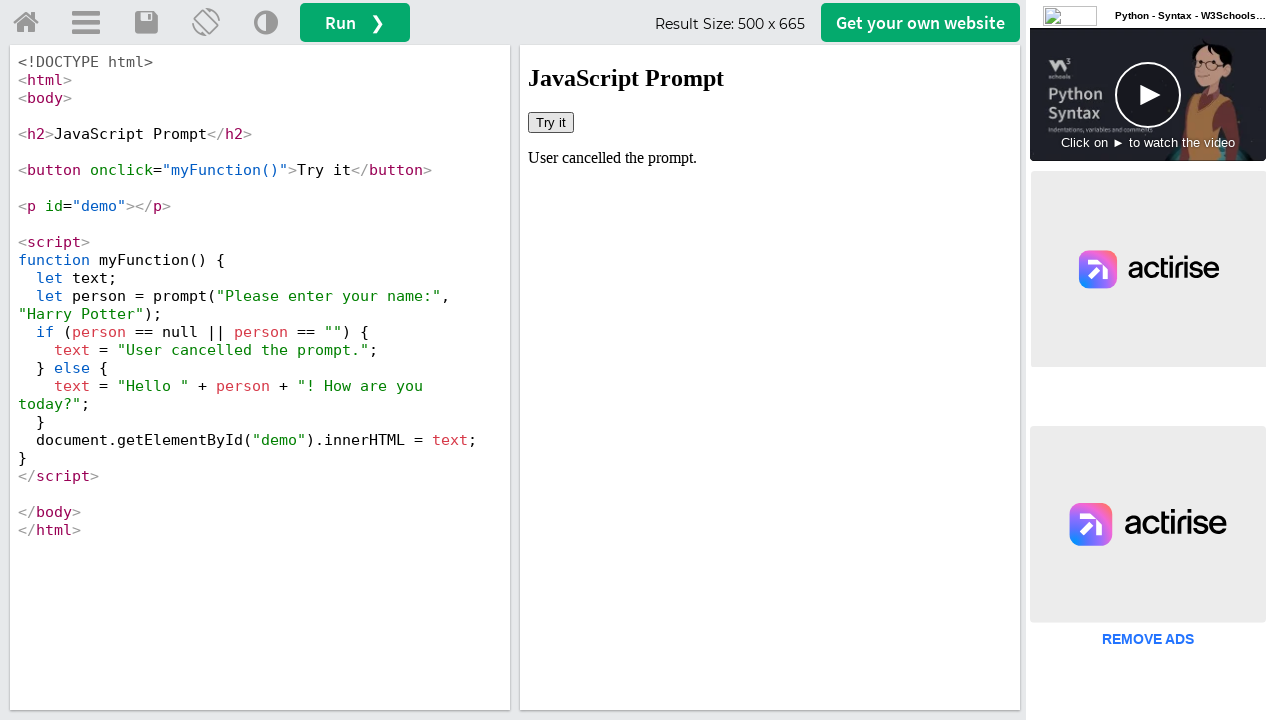

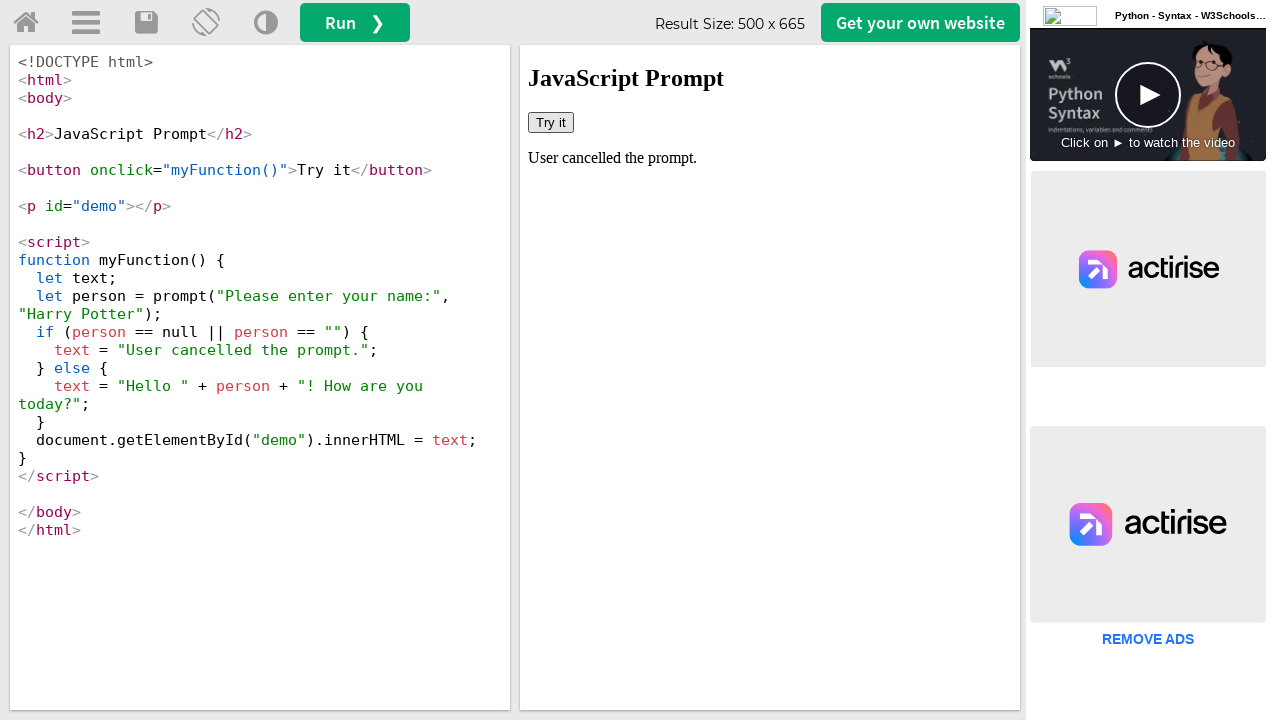